Tests finding a dynamically added element after clicking the adder button

Starting URL: https://www.selenium.dev/selenium/web/dynamic.html

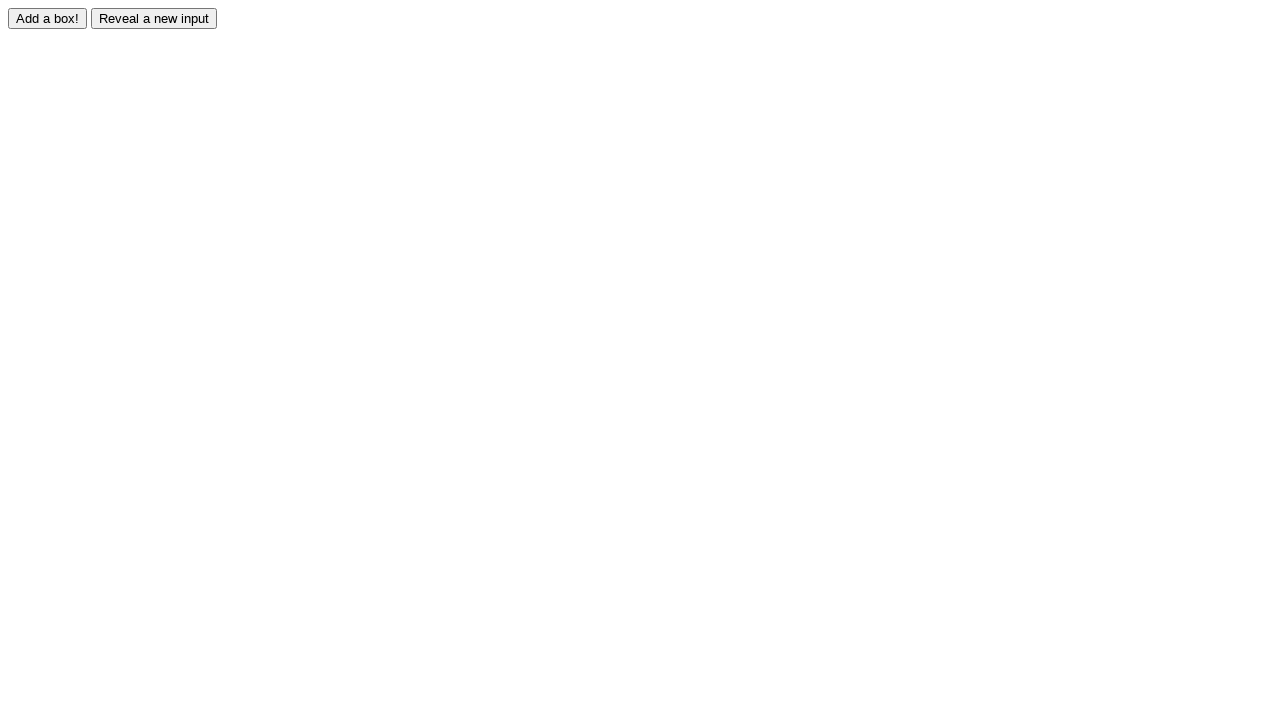

Clicked the adder button to dynamically add an element at (48, 18) on #adder
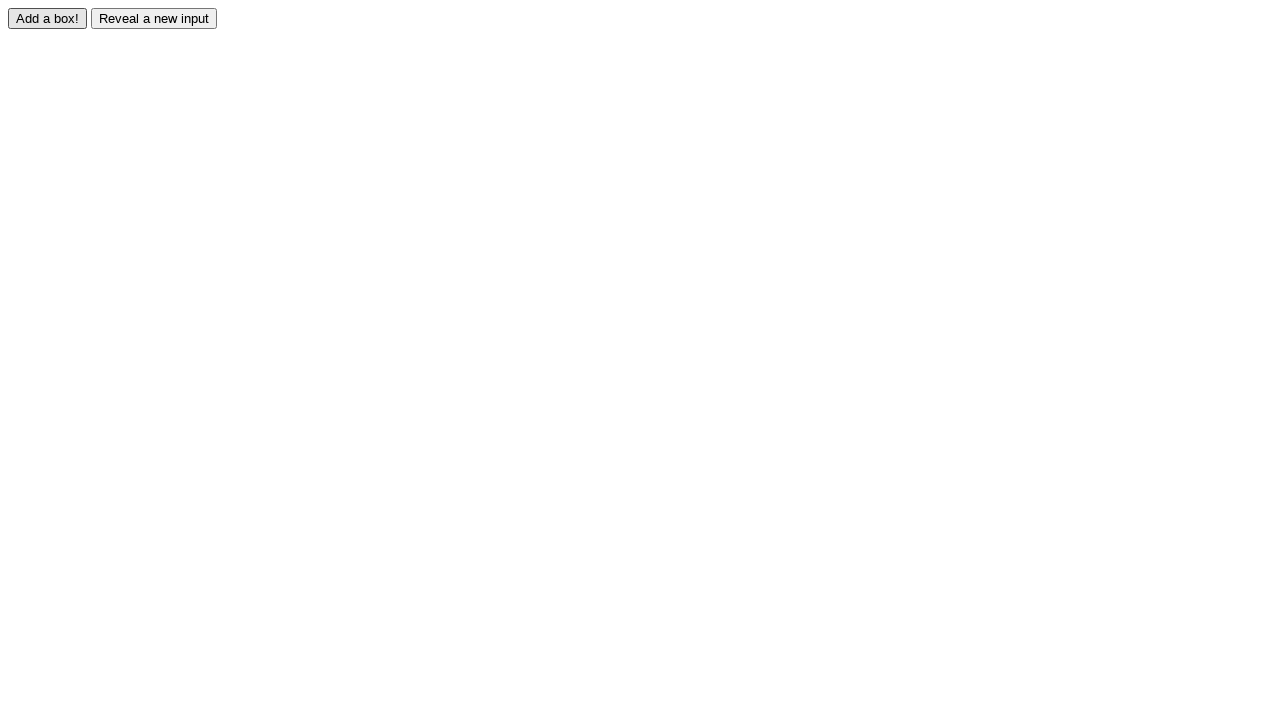

Located the dynamically added element with id 'box0'
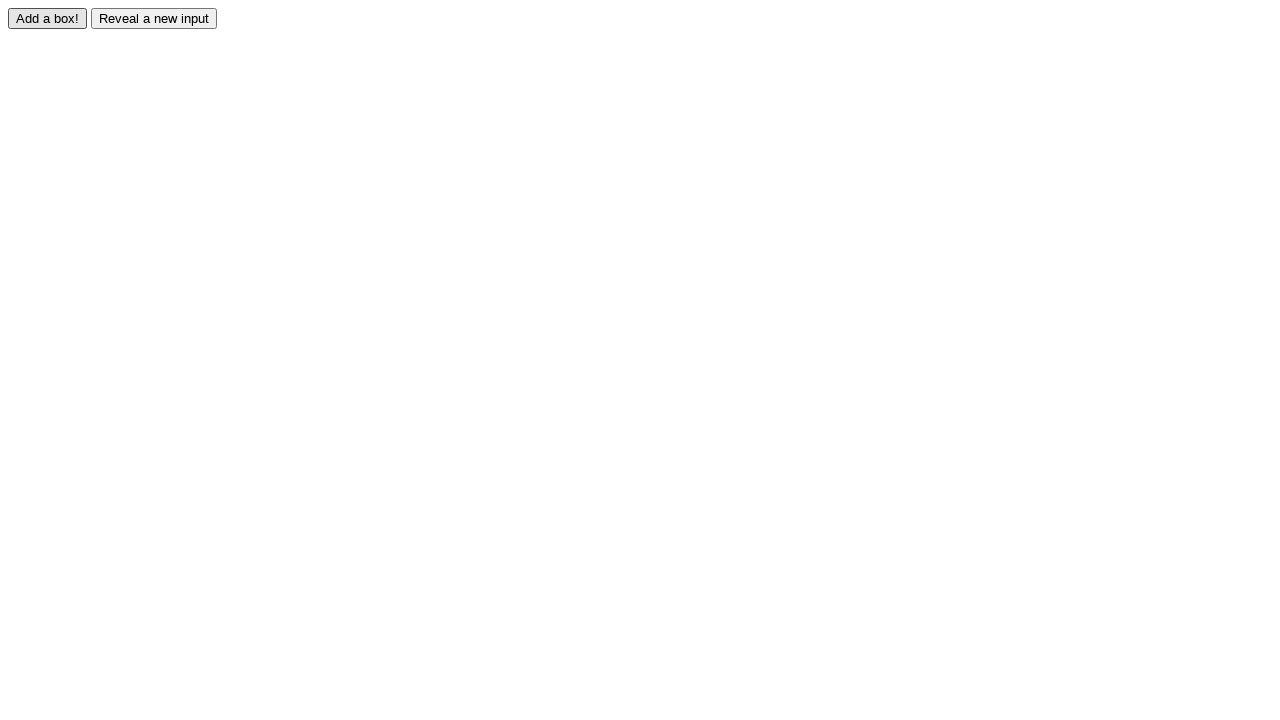

Waited for the element to be attached to the DOM
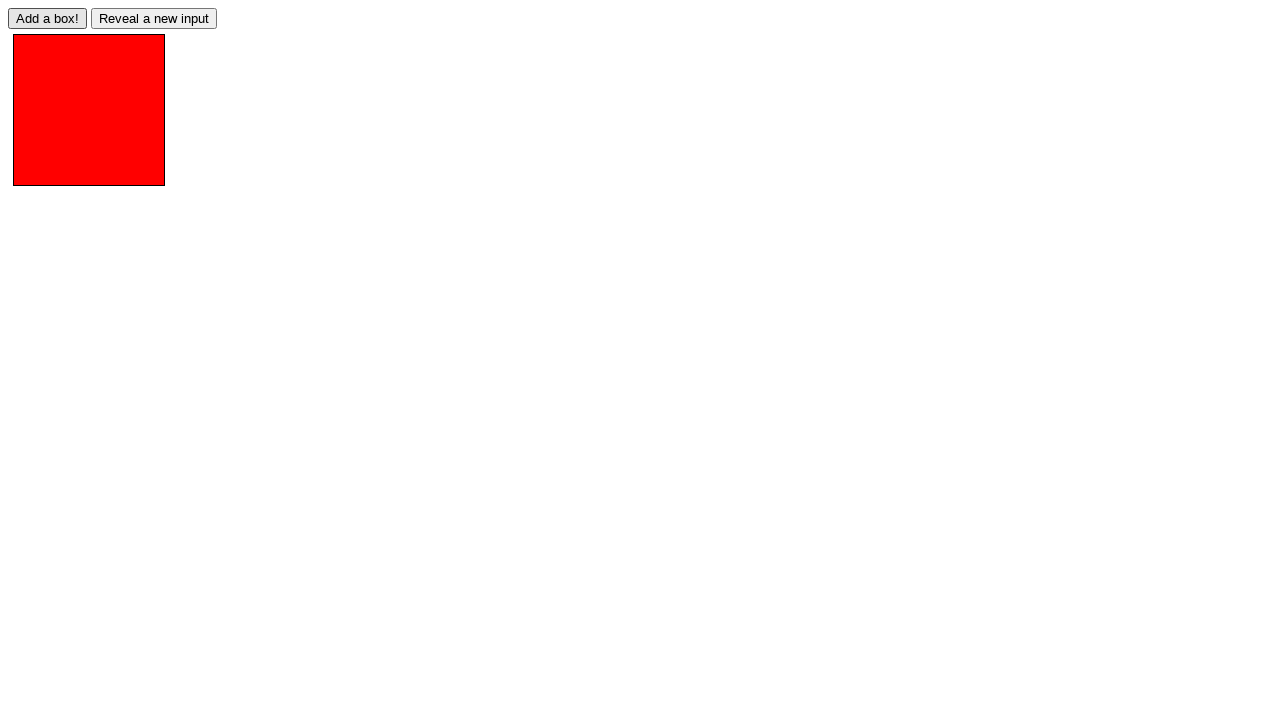

Verified that the added element has the 'redbox' class
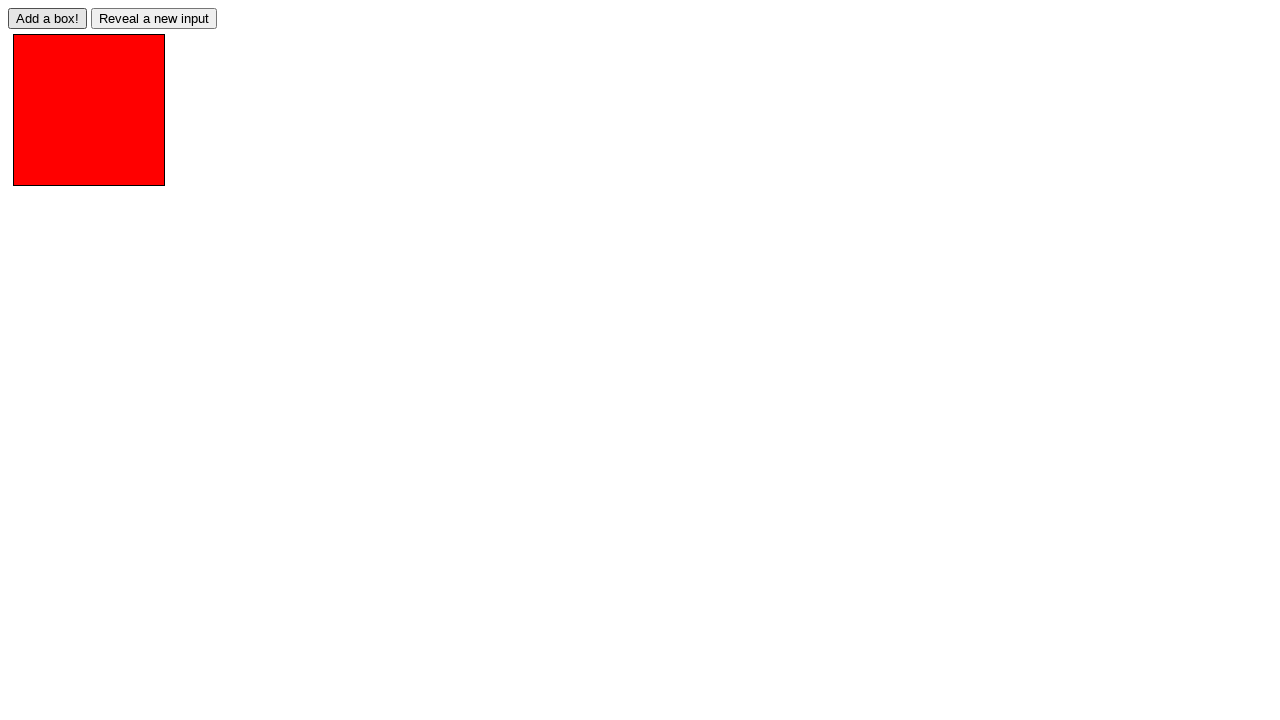

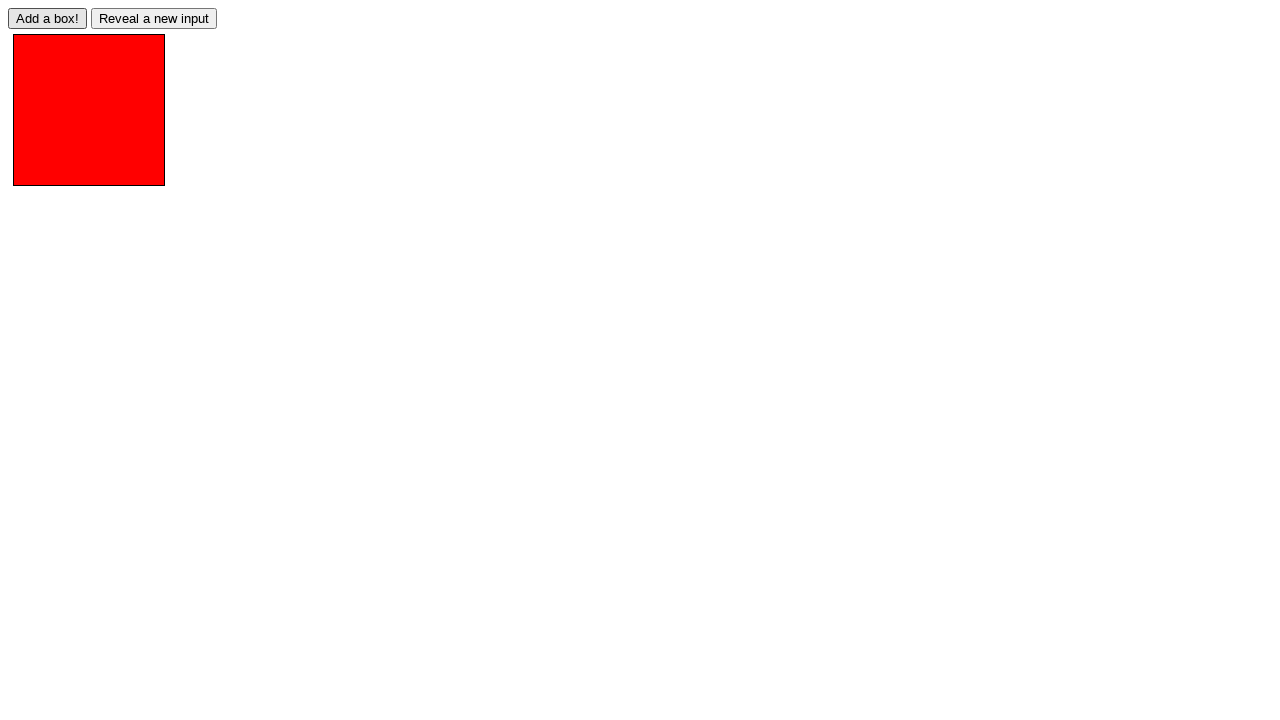